Tests different mouse click interactions (left click, double click, and right click) on an interactive dice element and verifies the dice face changes

Starting URL: https://v1.training-support.net/selenium/input-events

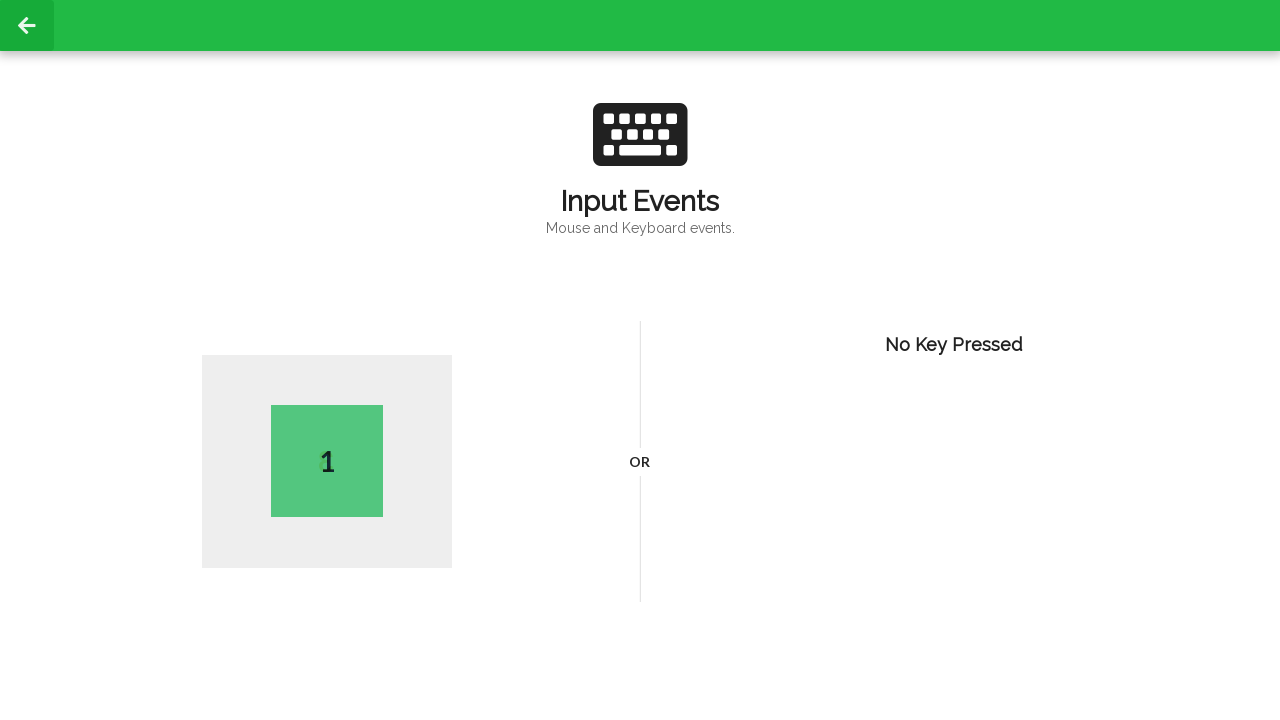

Navigated to input events training page
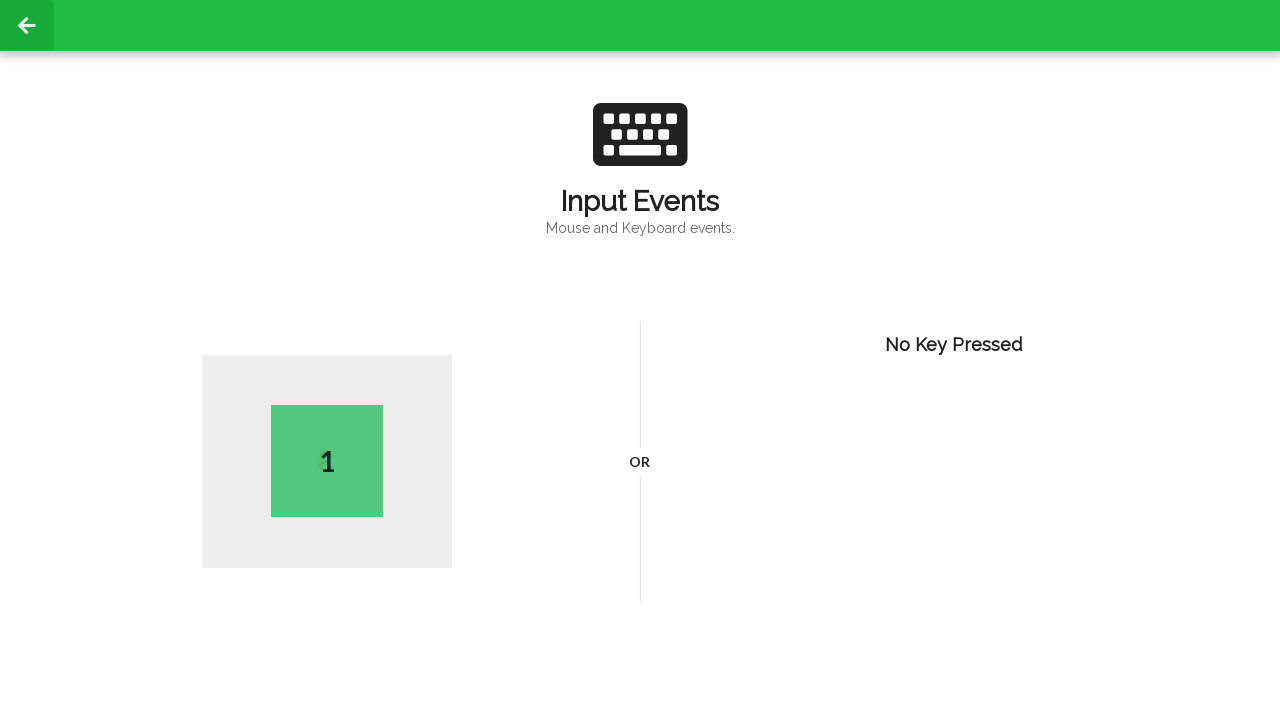

Performed left click on dice element at (640, 360) on body
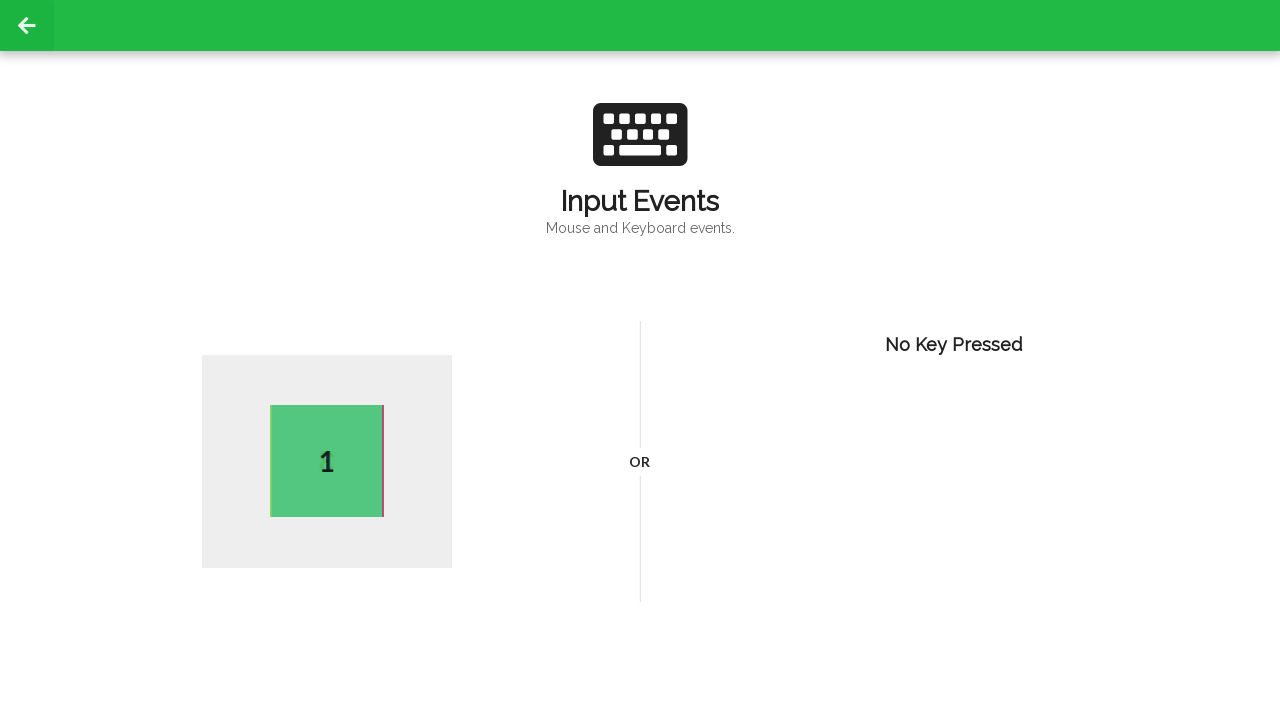

Dice element loaded after left click
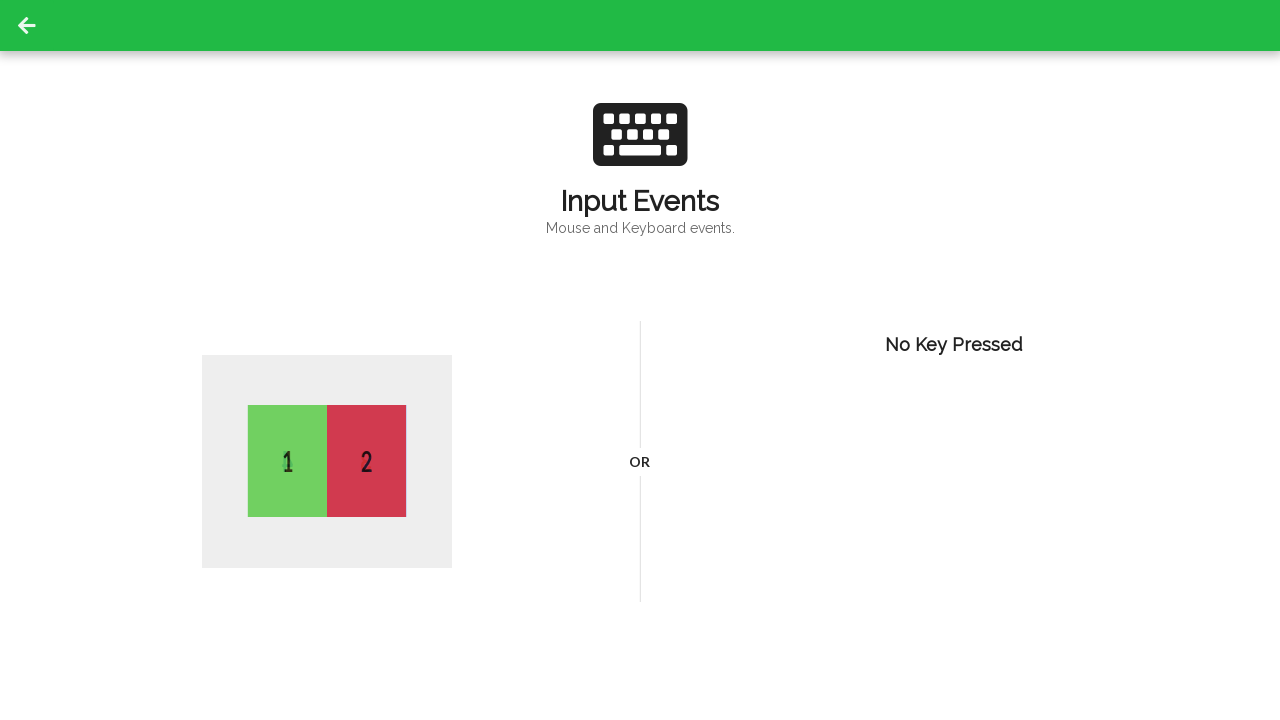

Performed double click on dice element at (640, 360) on body
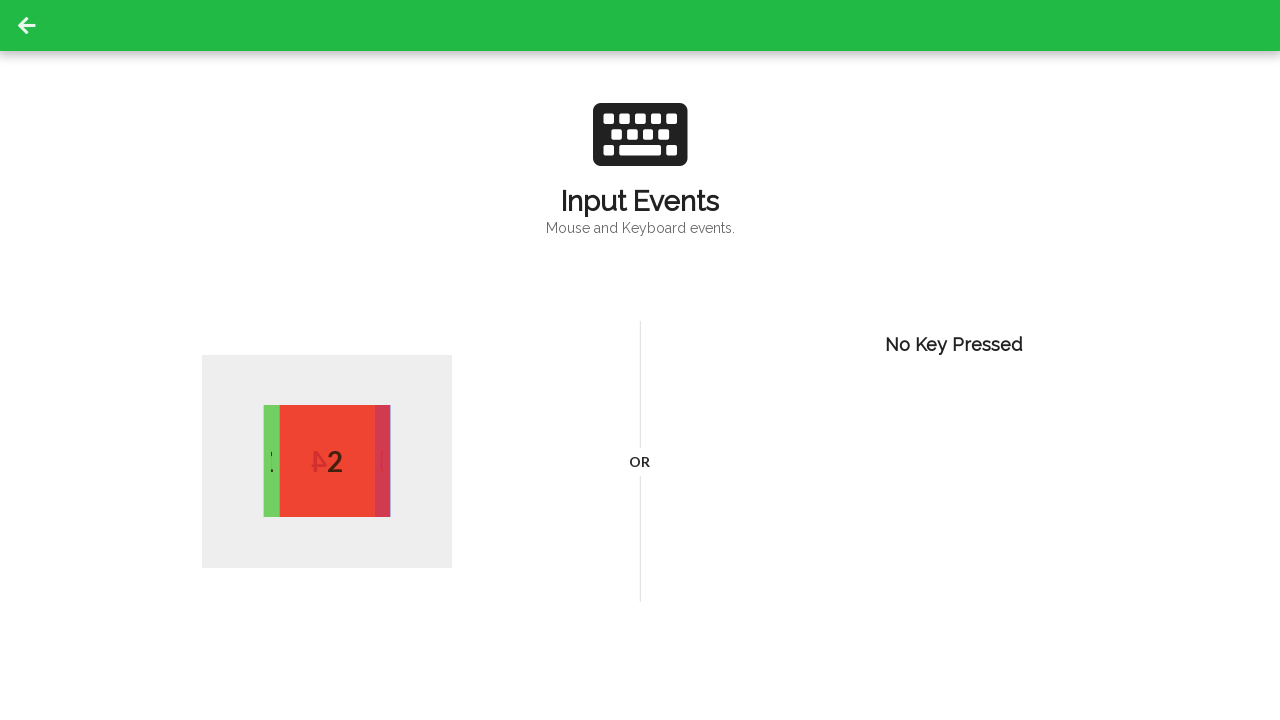

Dice element updated after double click
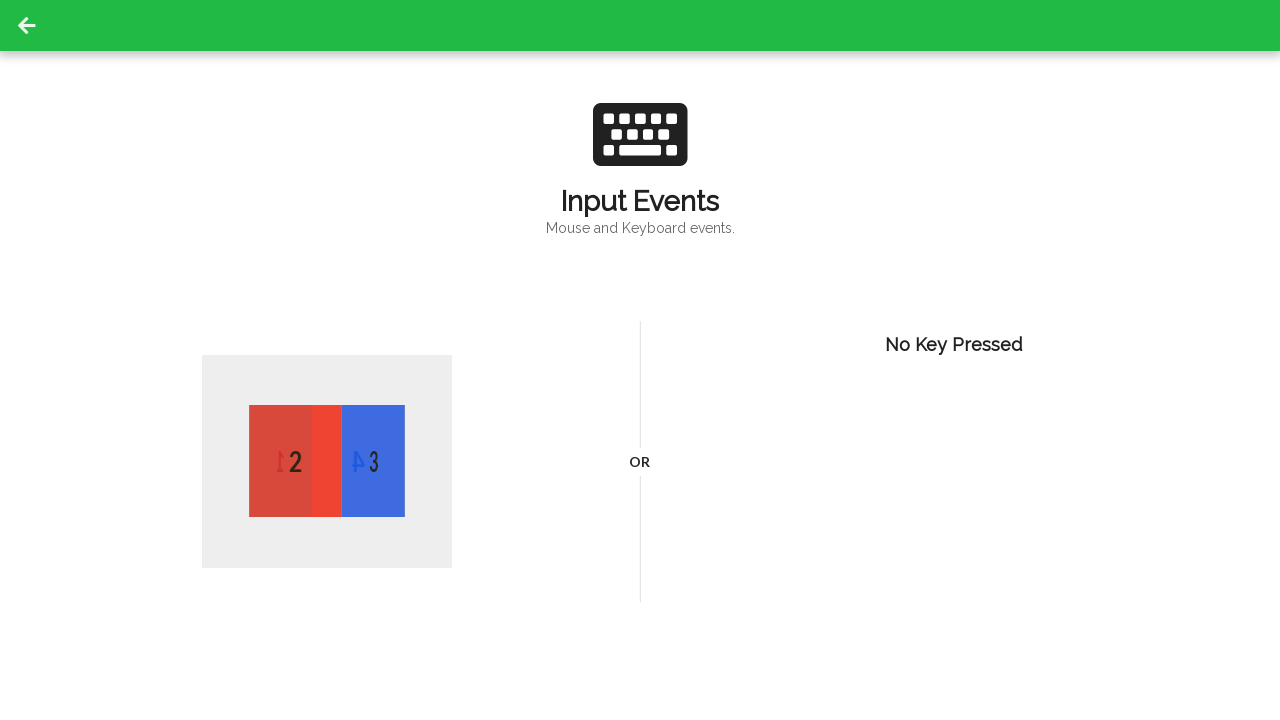

Performed right click on dice element at (640, 360) on body
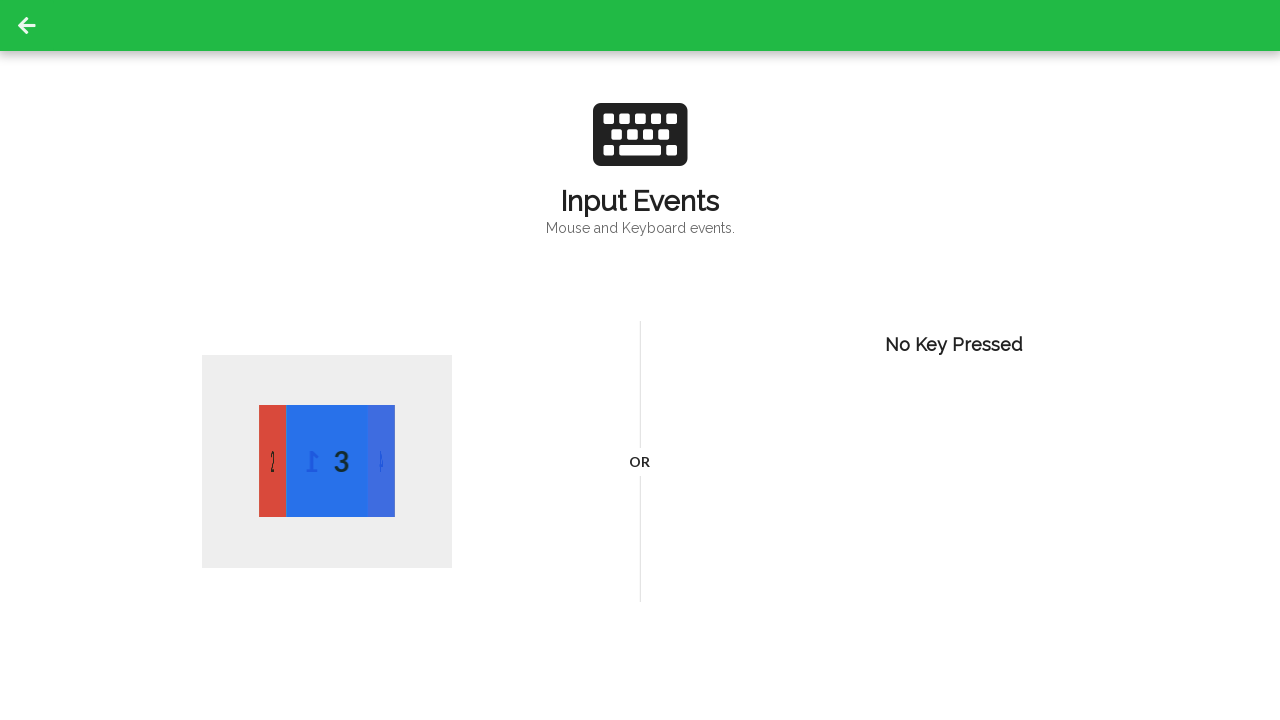

Dice element updated after right click
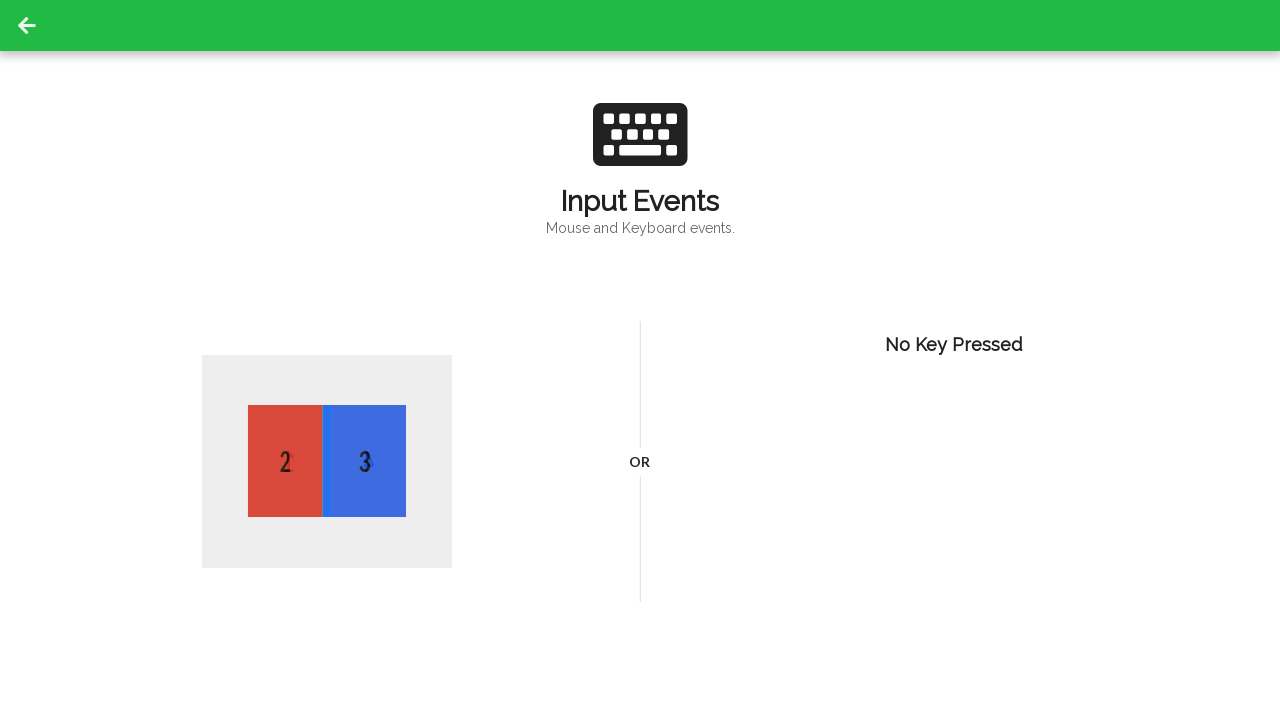

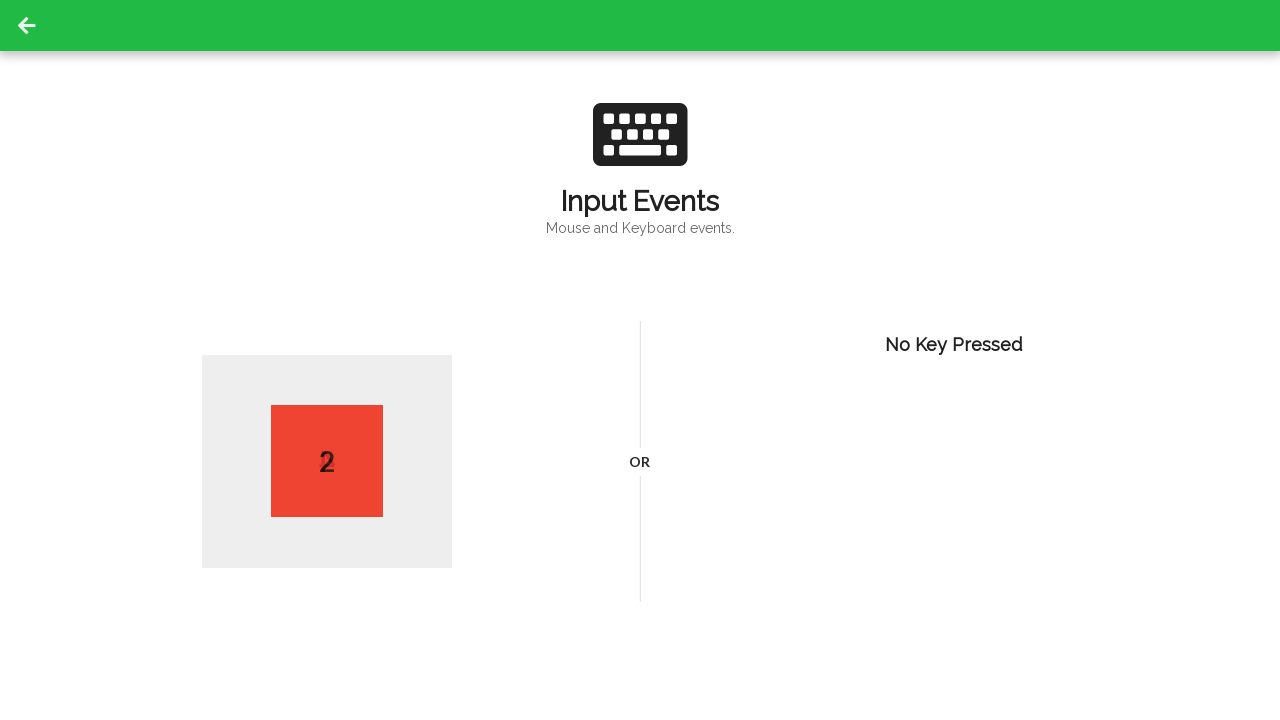